Tests checkbox functionality on GWT Showcase demo by locating the Tuesday checkbox, verifying its initial state, clicking it, and confirming the selection state changes.

Starting URL: http://samples.gwtproject.org/samples/Showcase/Showcase.html#!CwCheckBox

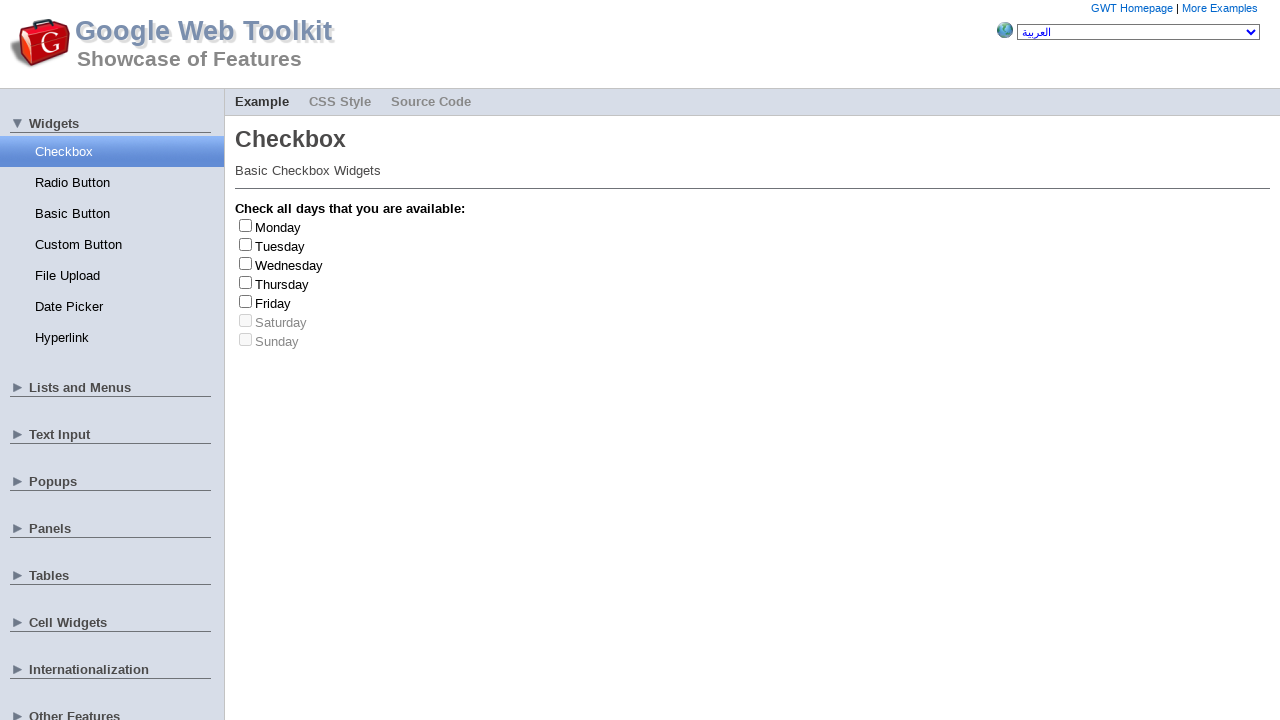

Tuesday checkbox became visible
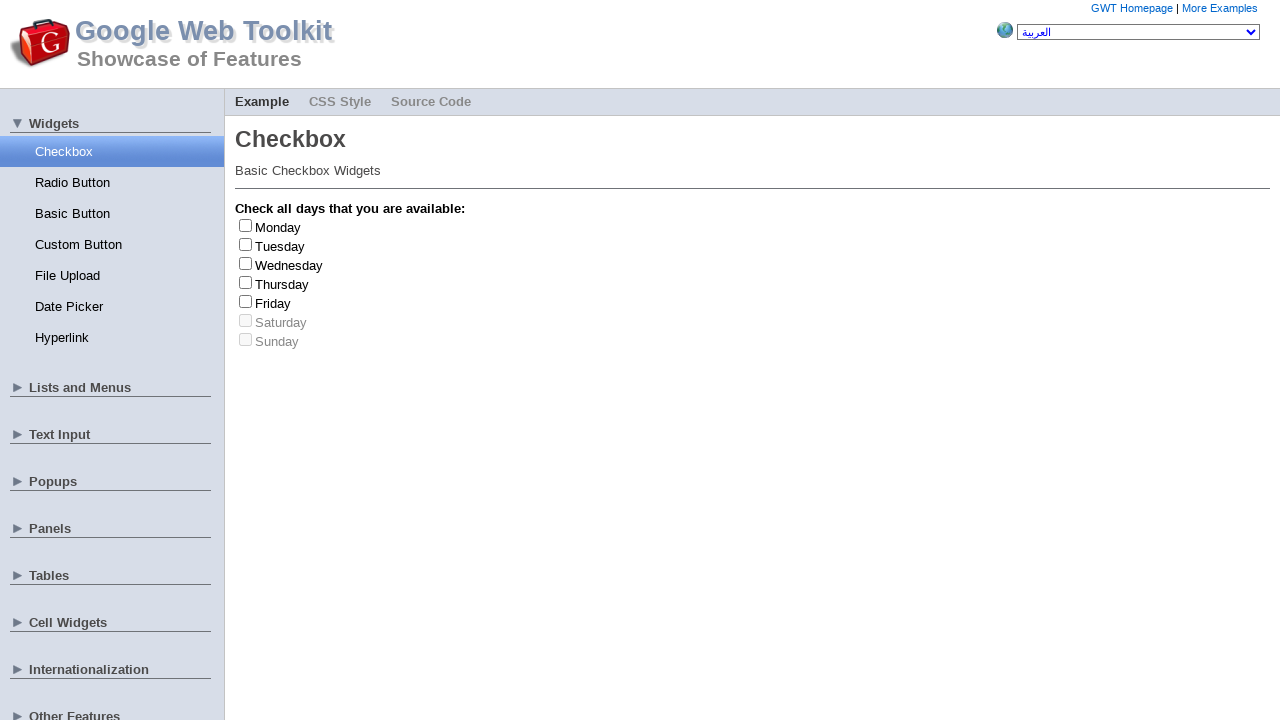

Verified initial checkbox state: False
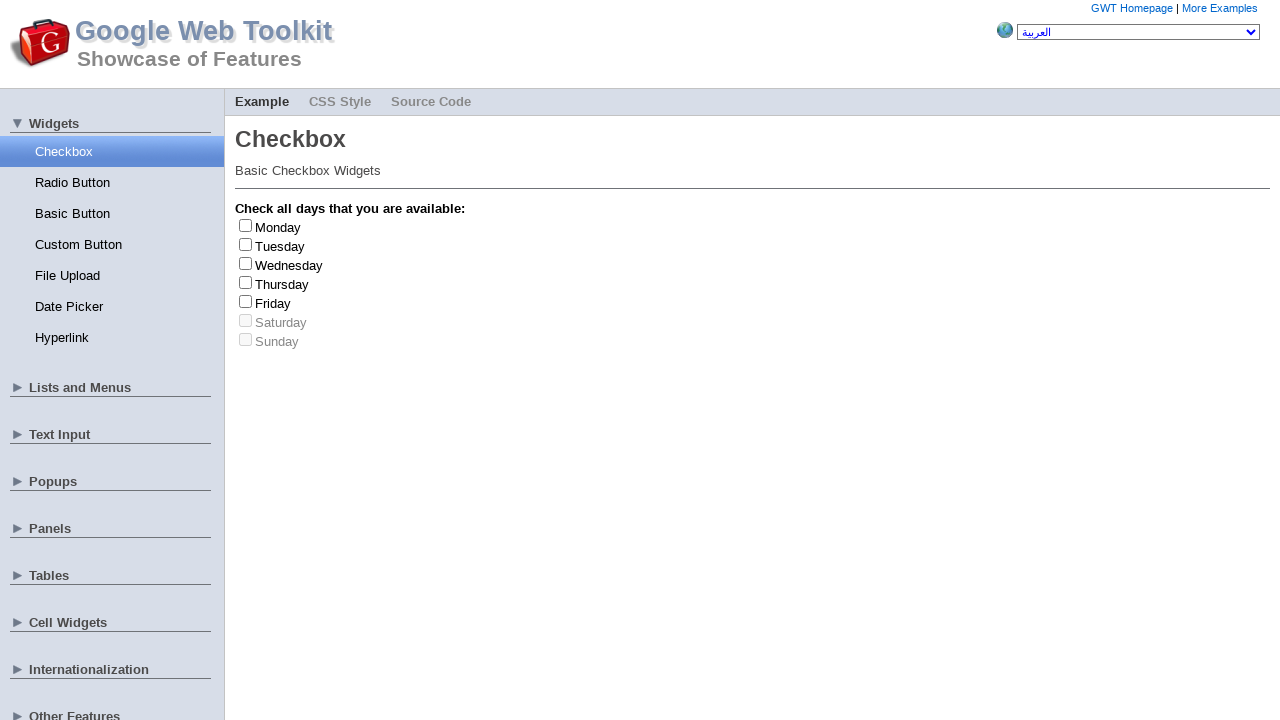

Clicked the Tuesday checkbox at (246, 244) on #gwt-debug-cwCheckBox-Tuesday-input
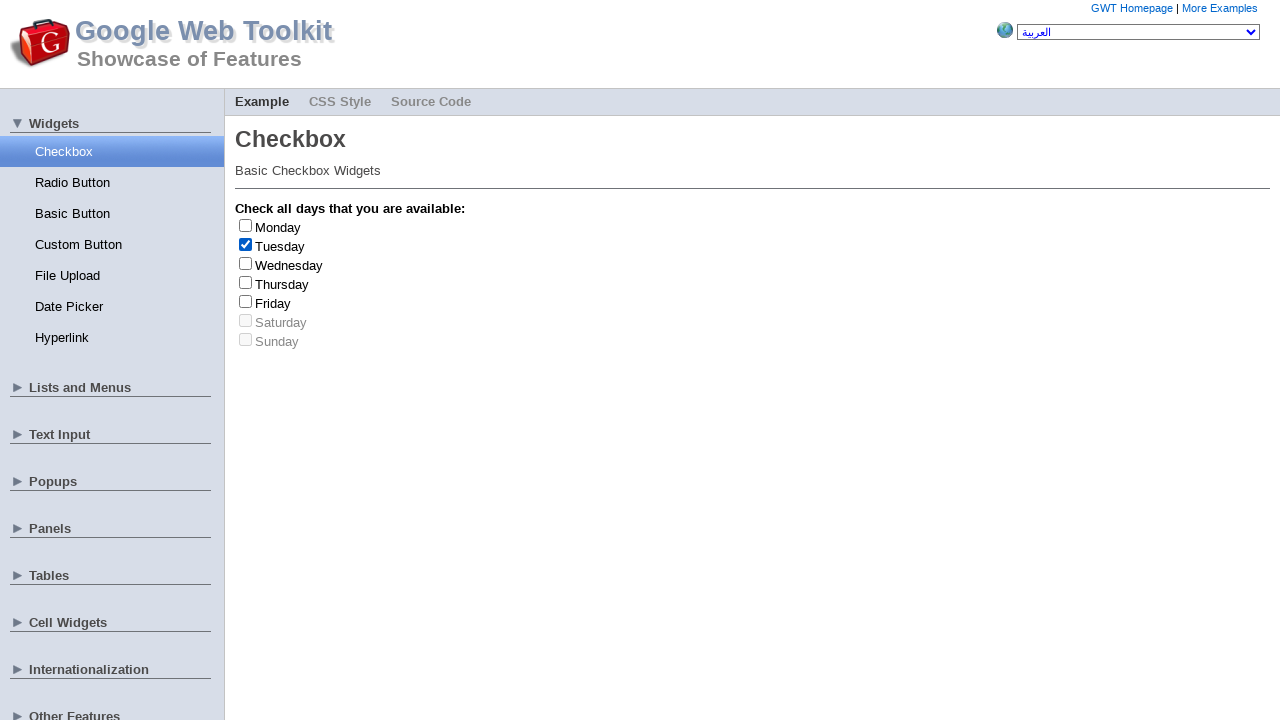

Waited 500ms for checkbox state to update
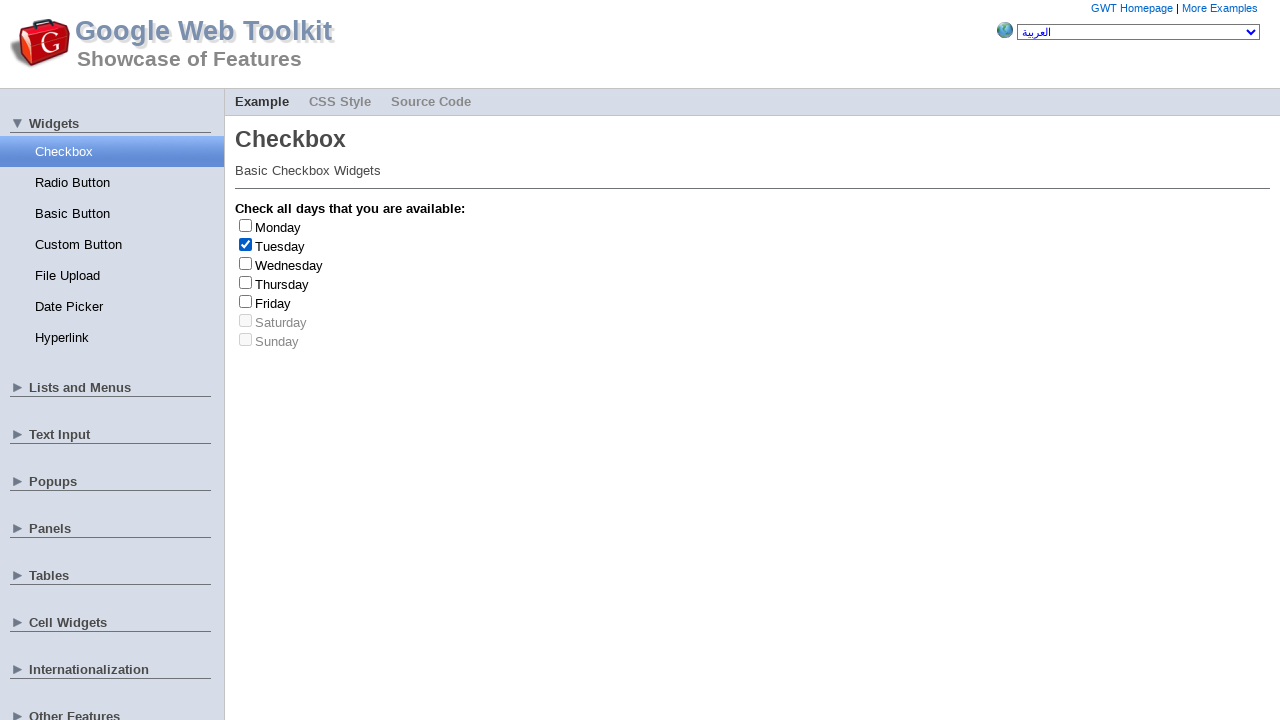

Verified final checkbox state: True
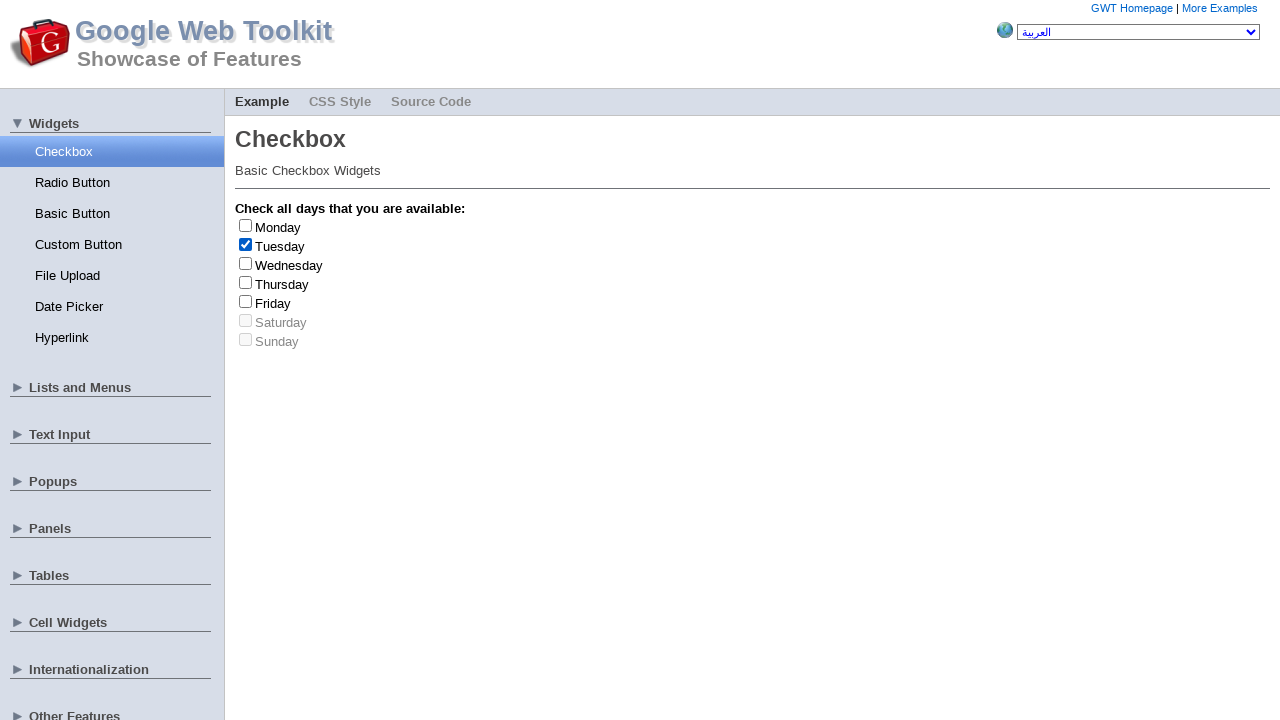

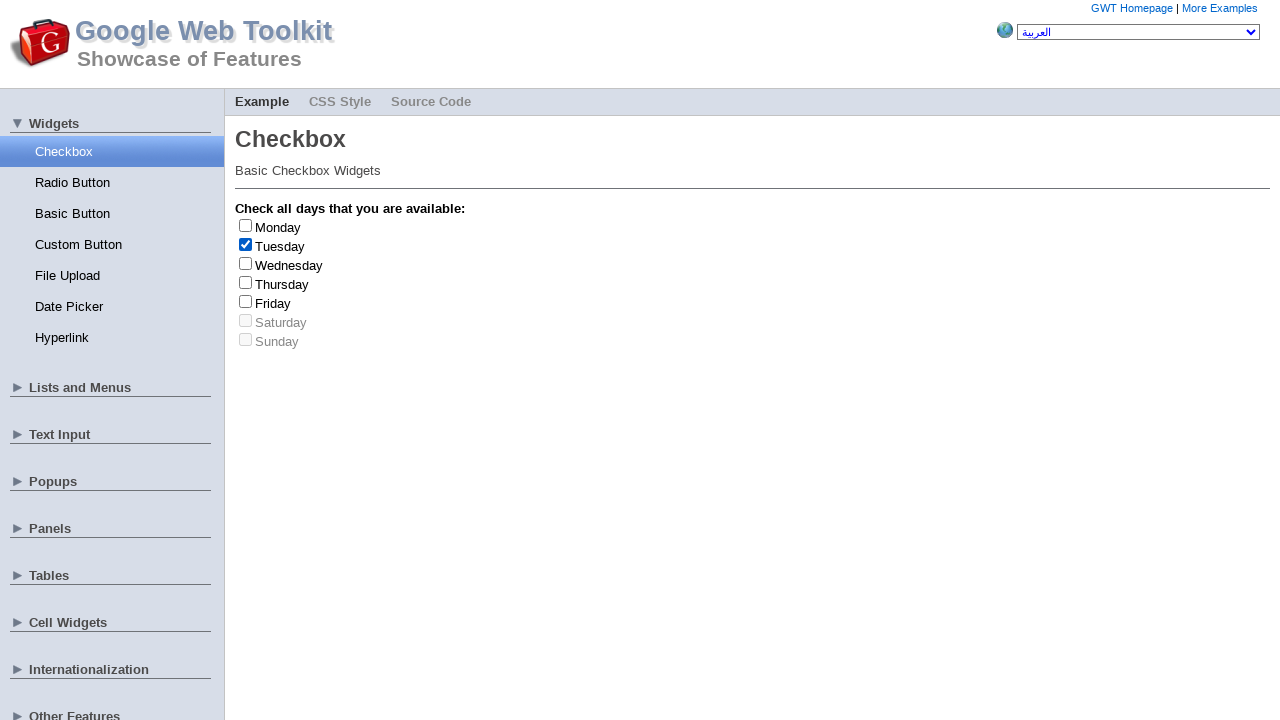